Tests JavaScript alert handling by clicking a button that triggers an alert and then accepting the alert dialog

Starting URL: http://www.tizag.com/javascriptT/javascriptalert.php

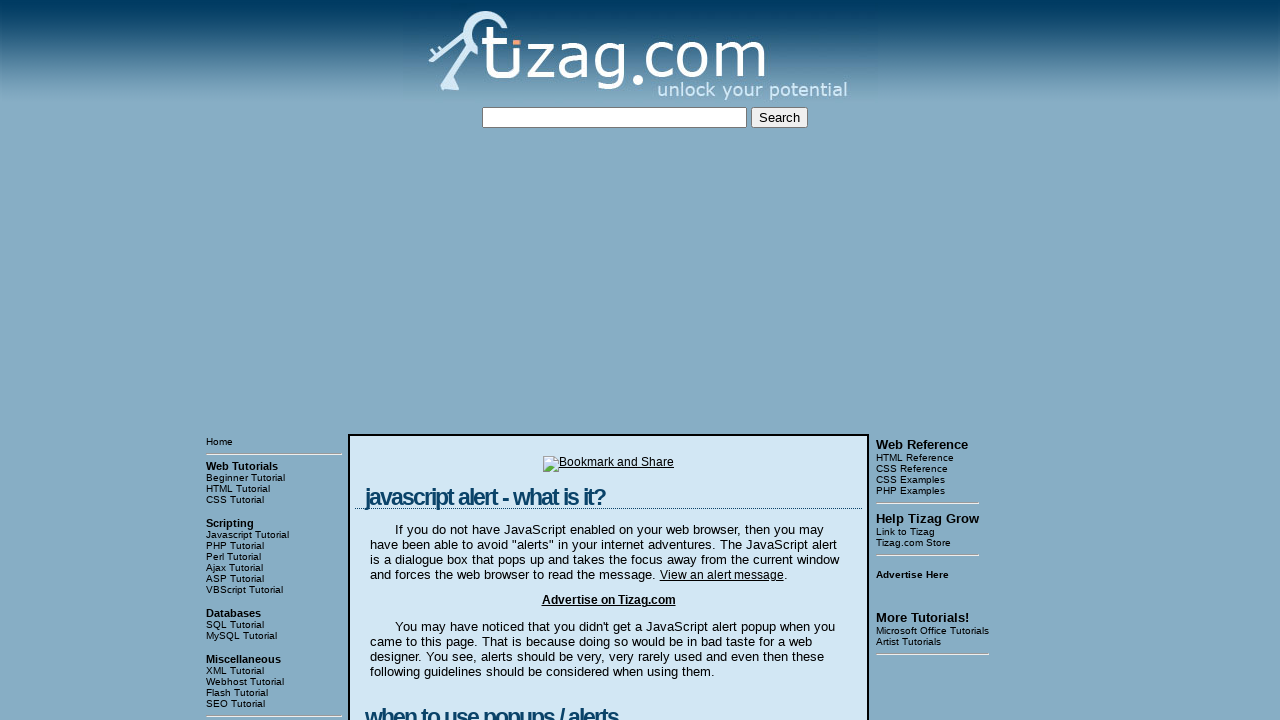

Clicked button to trigger JavaScript alert at (428, 361) on xpath=/html/body/table[3]/tbody/tr[1]/td[2]/table/tbody/tr/td/div[4]/form/input
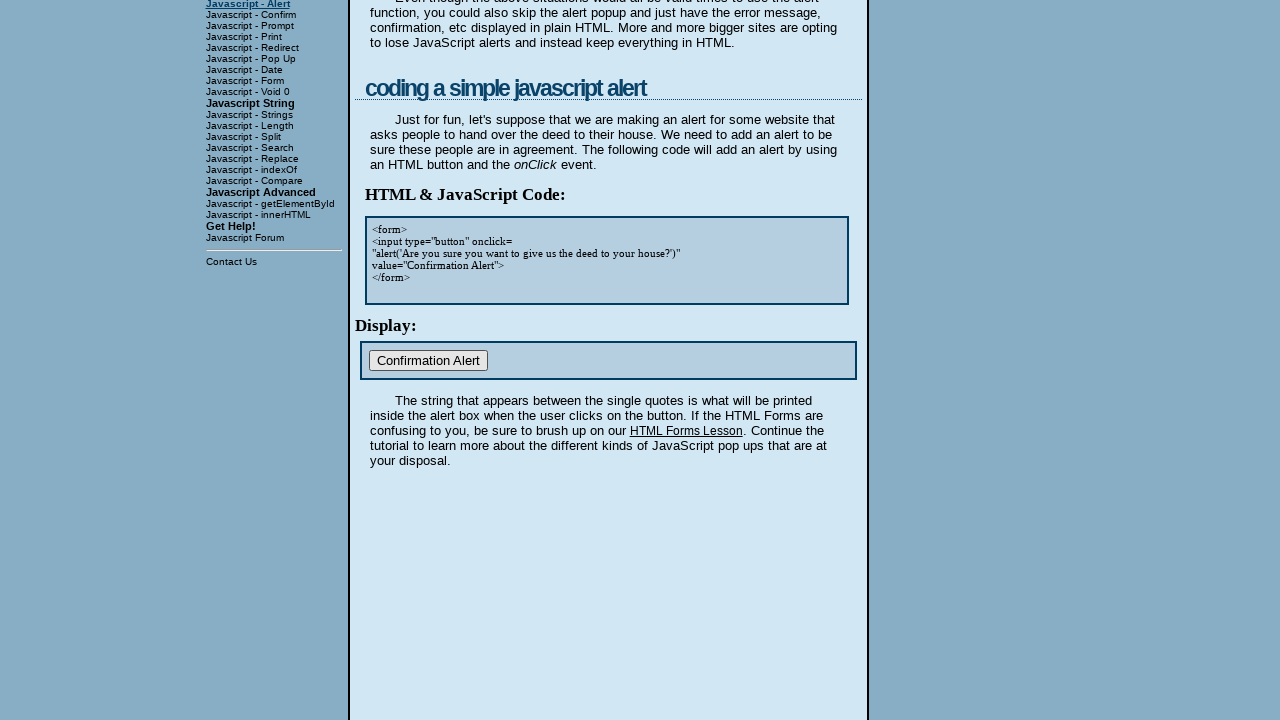

Set up event listener to accept alert dialog
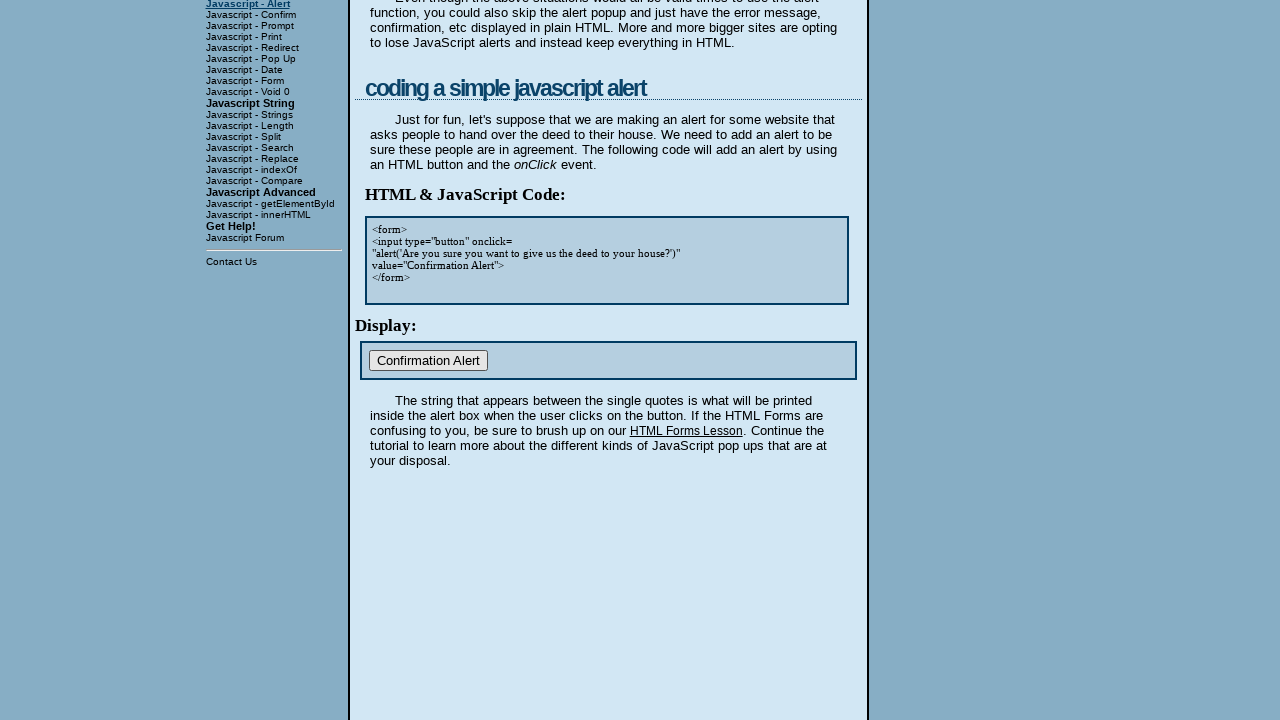

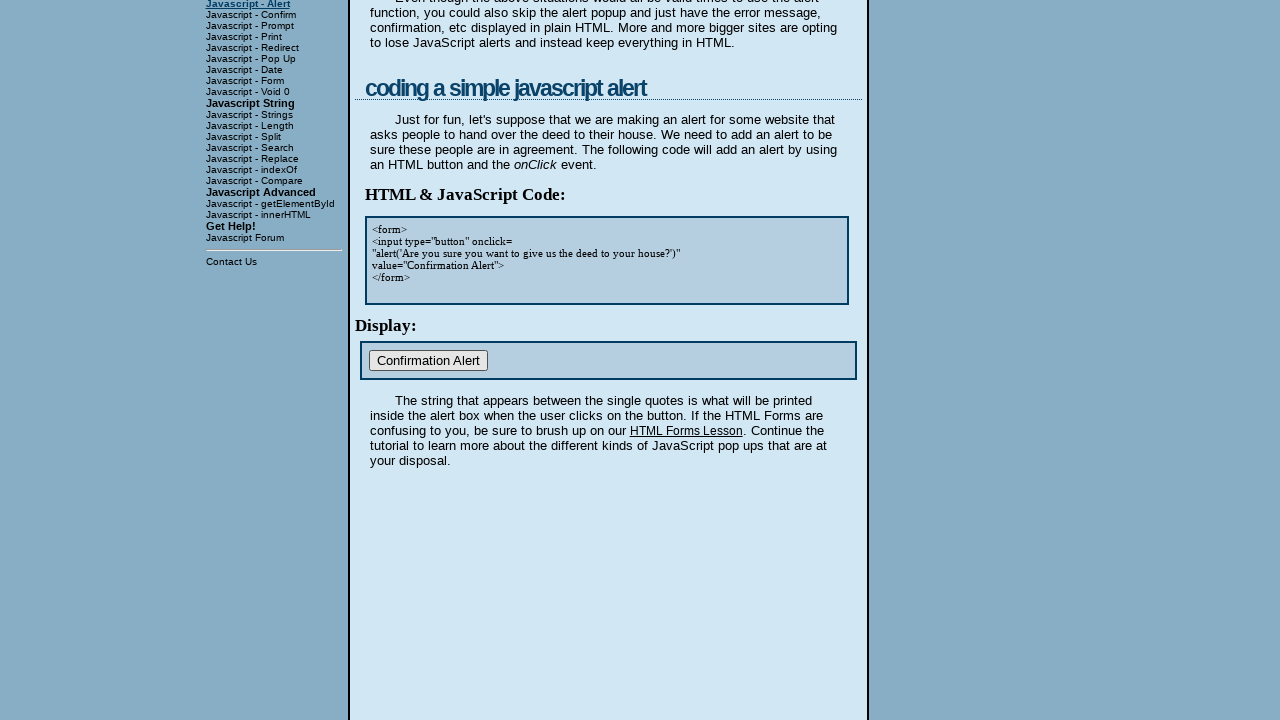